Tests that whitespace is trimmed from edited todo text

Starting URL: https://demo.playwright.dev/todomvc

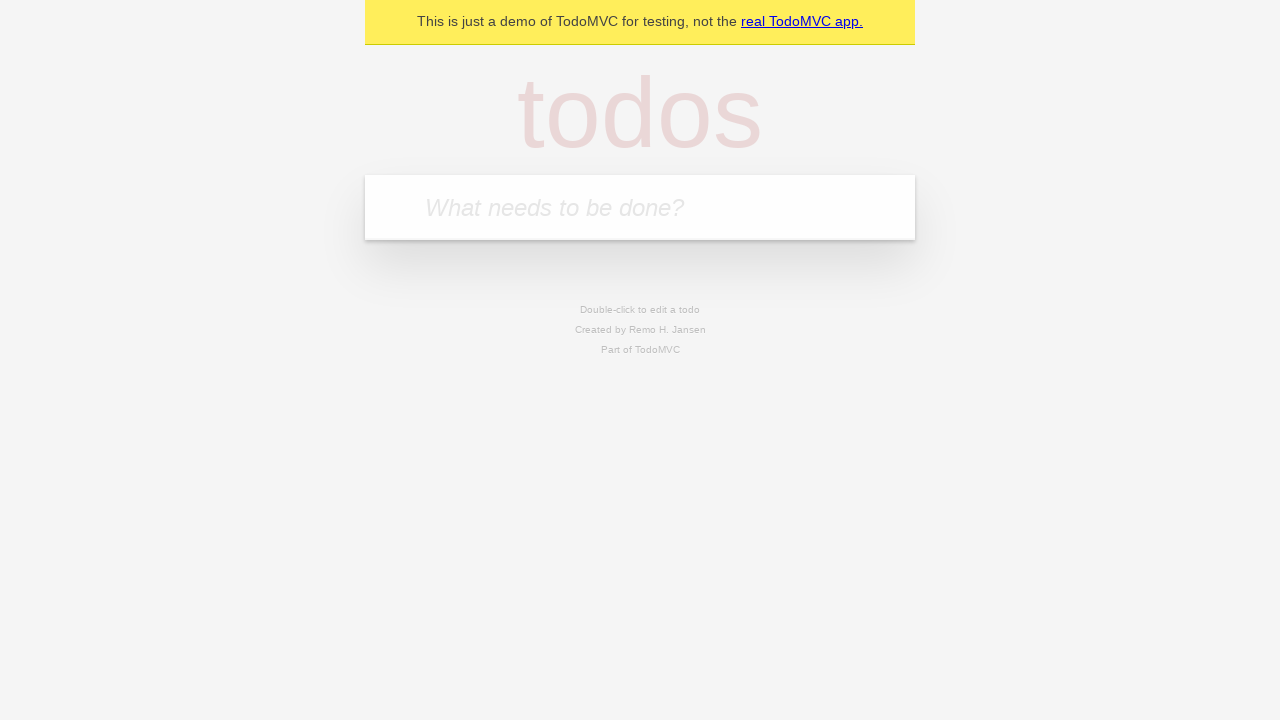

Filled todo input with 'buy some cheese' on internal:attr=[placeholder="What needs to be done?"i]
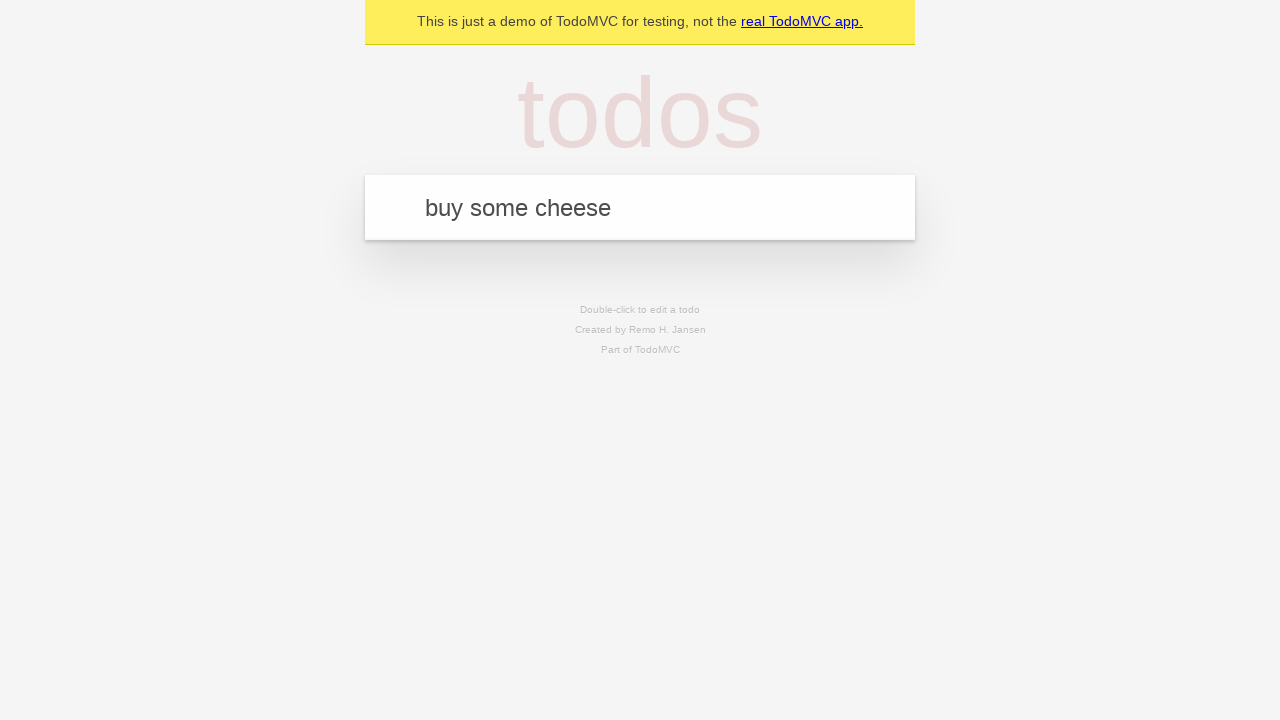

Pressed Enter to create first todo on internal:attr=[placeholder="What needs to be done?"i]
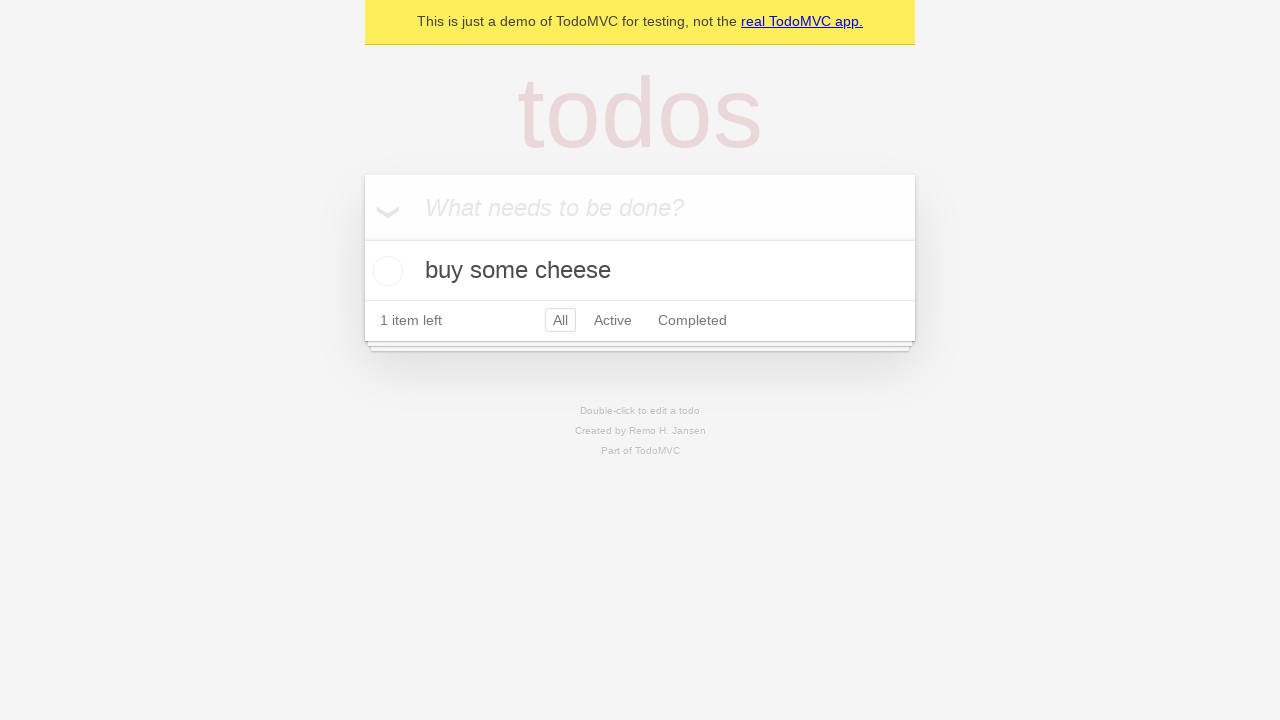

Filled todo input with 'feed the cat' on internal:attr=[placeholder="What needs to be done?"i]
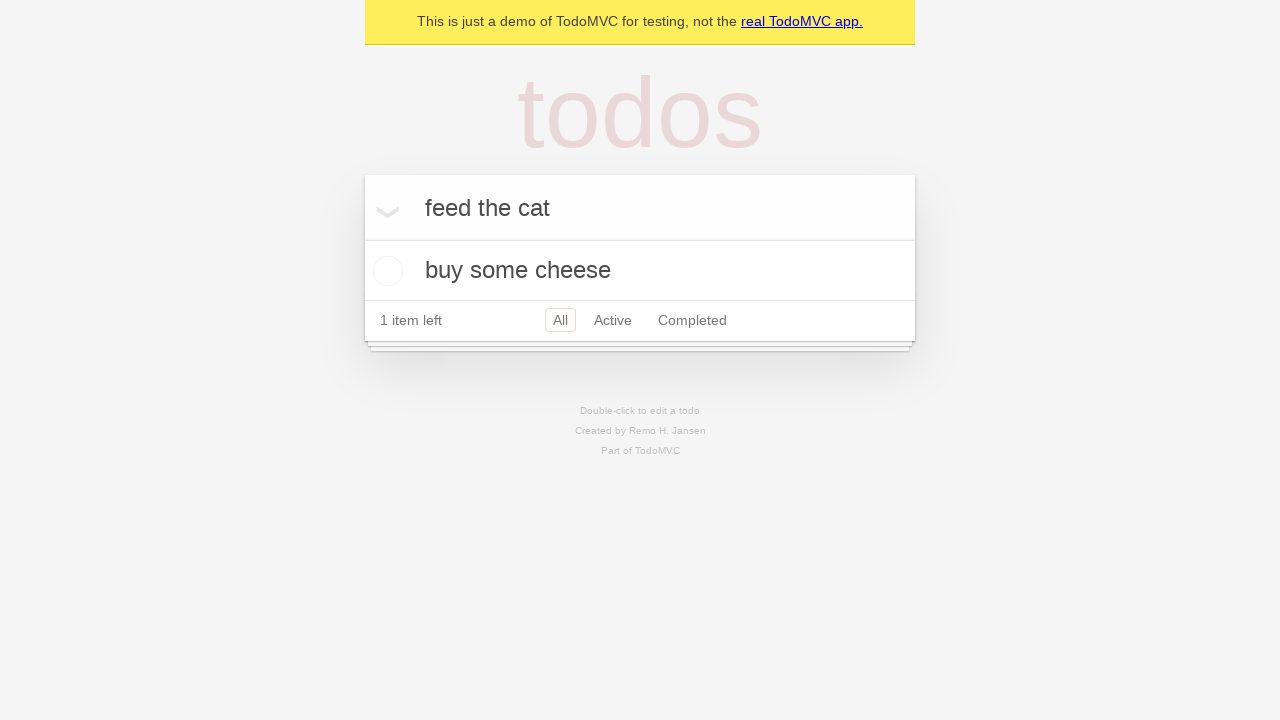

Pressed Enter to create second todo on internal:attr=[placeholder="What needs to be done?"i]
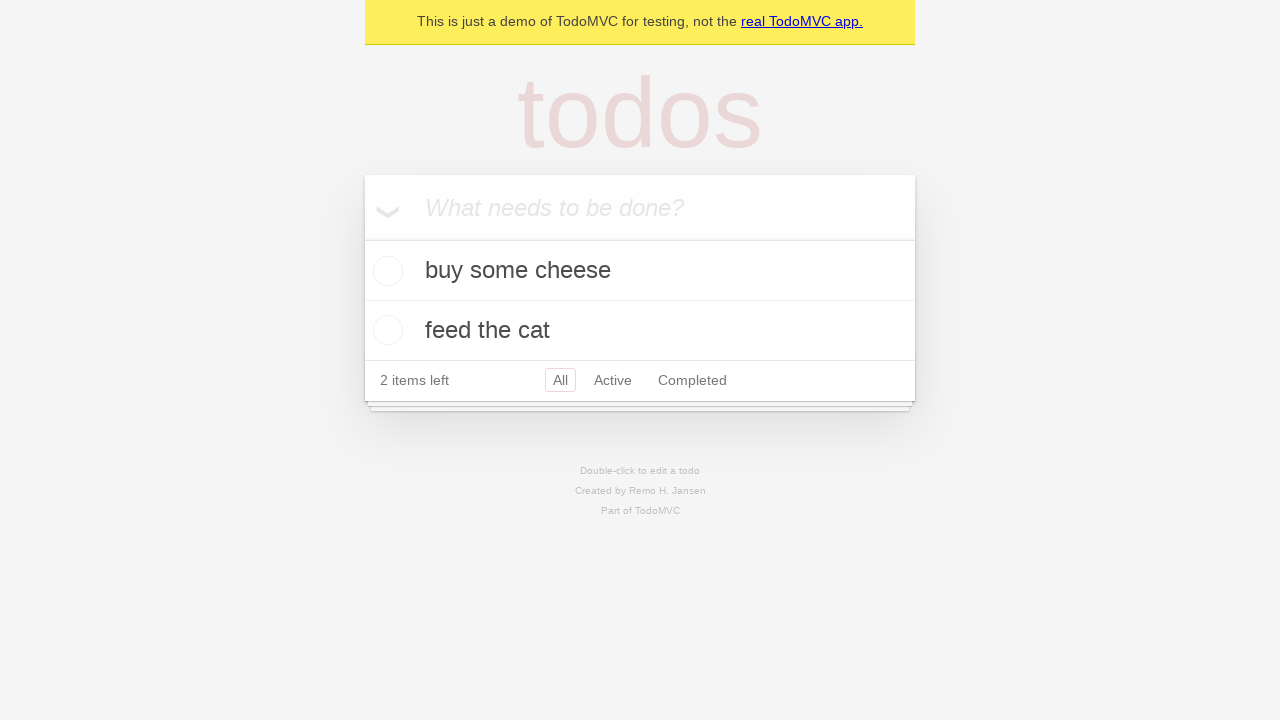

Filled todo input with 'book a doctors appointment' on internal:attr=[placeholder="What needs to be done?"i]
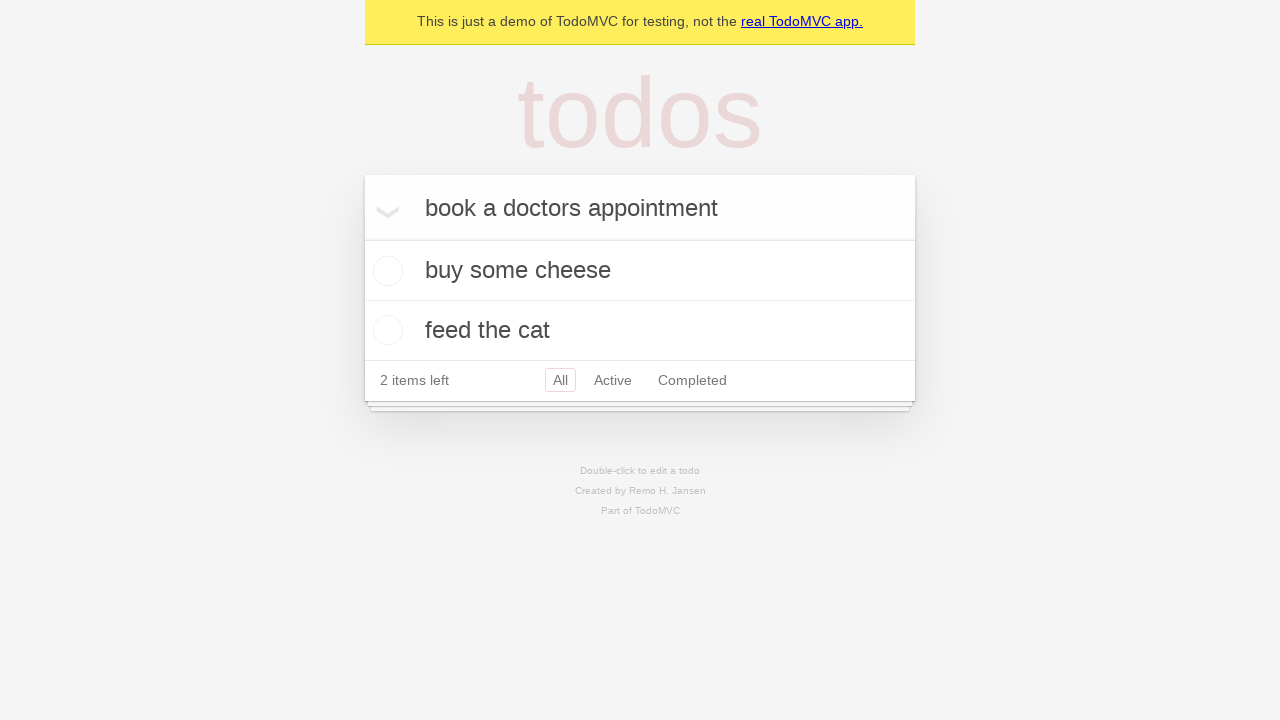

Pressed Enter to create third todo on internal:attr=[placeholder="What needs to be done?"i]
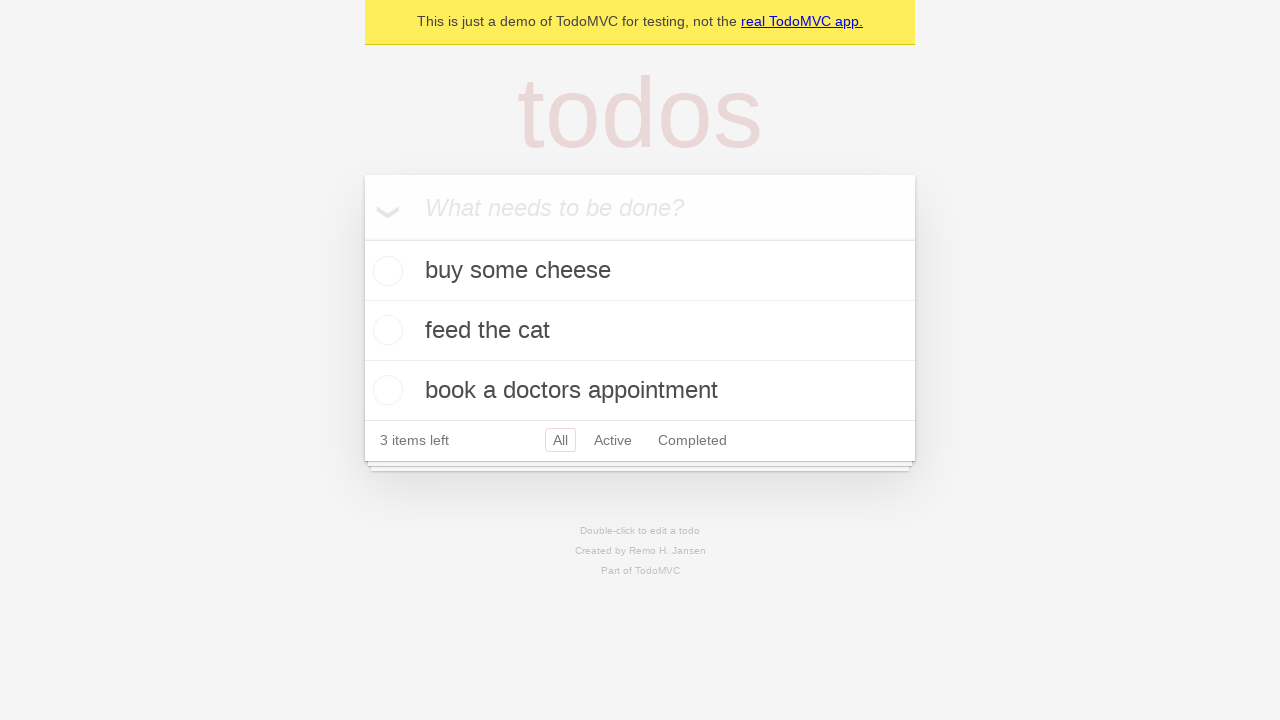

Double-clicked second todo item to enter edit mode at (640, 331) on internal:testid=[data-testid="todo-item"s] >> nth=1
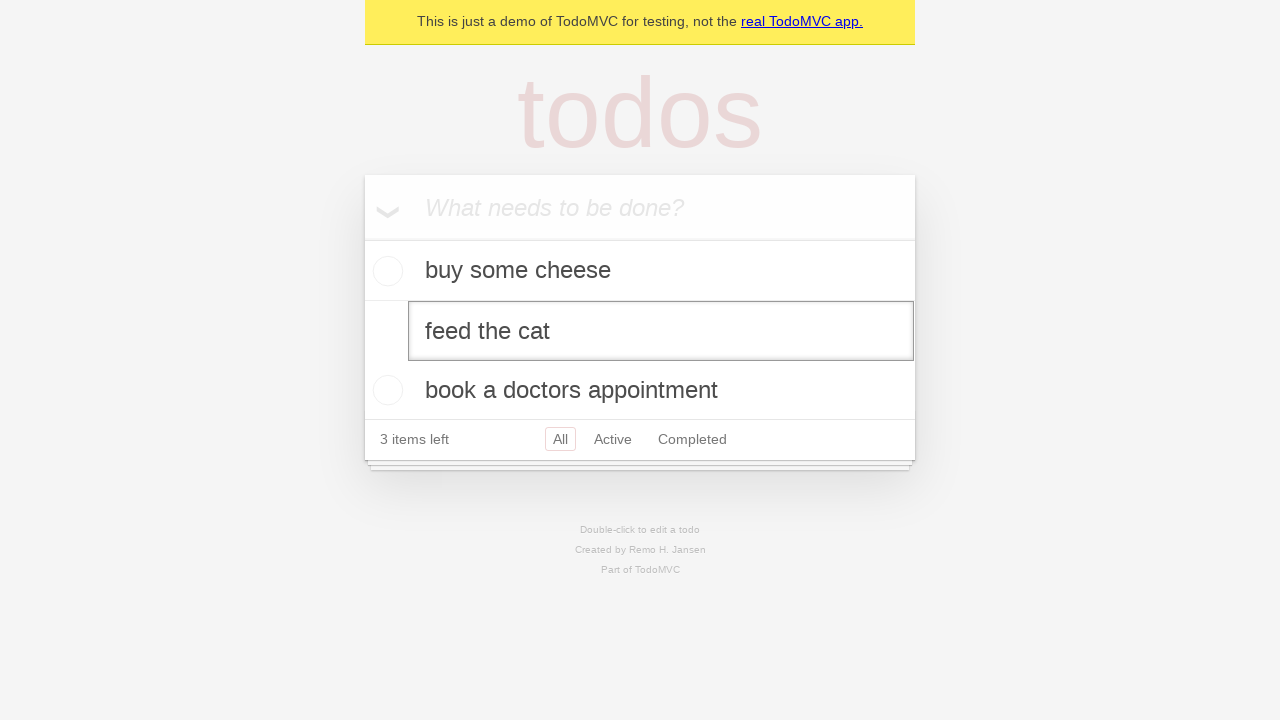

Filled edit field with text containing leading and trailing spaces on internal:testid=[data-testid="todo-item"s] >> nth=1 >> internal:role=textbox[nam
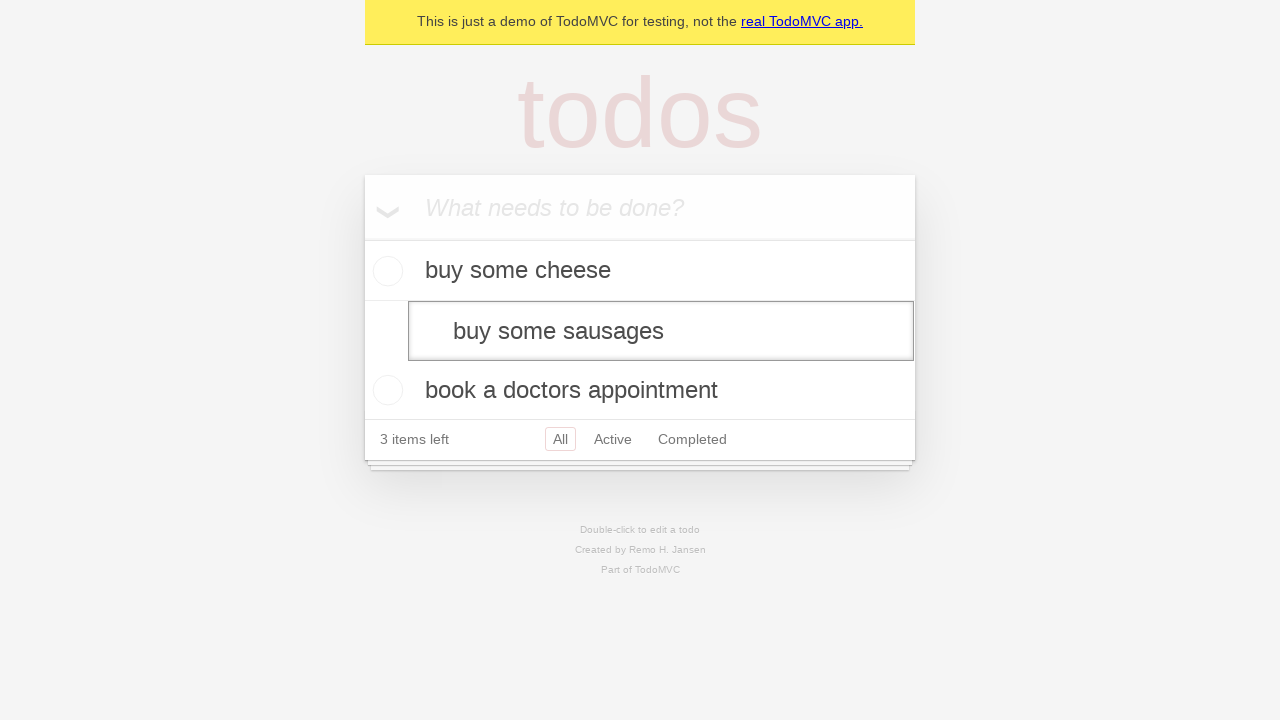

Pressed Enter to save edited todo, verifying that whitespace is trimmed on internal:testid=[data-testid="todo-item"s] >> nth=1 >> internal:role=textbox[nam
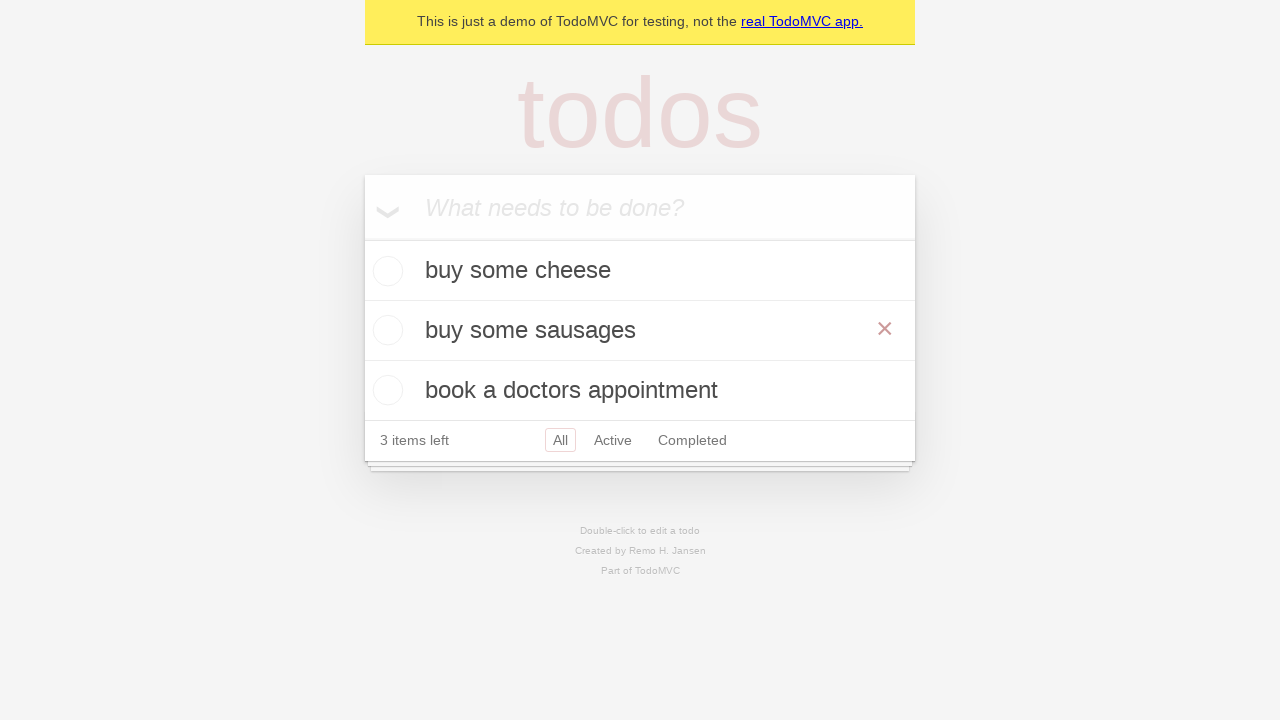

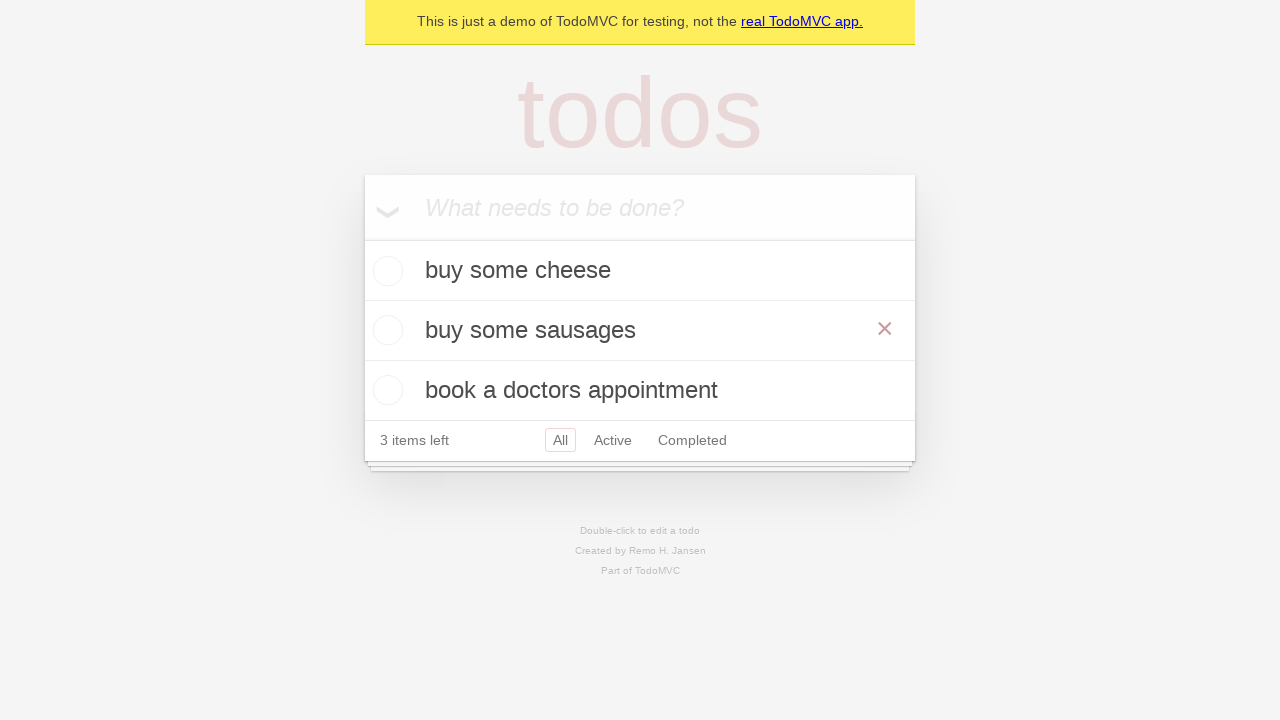